Tests sorting the Due column in table 2 (with helpful markup) in ascending order using class-based selectors

Starting URL: http://the-internet.herokuapp.com/tables

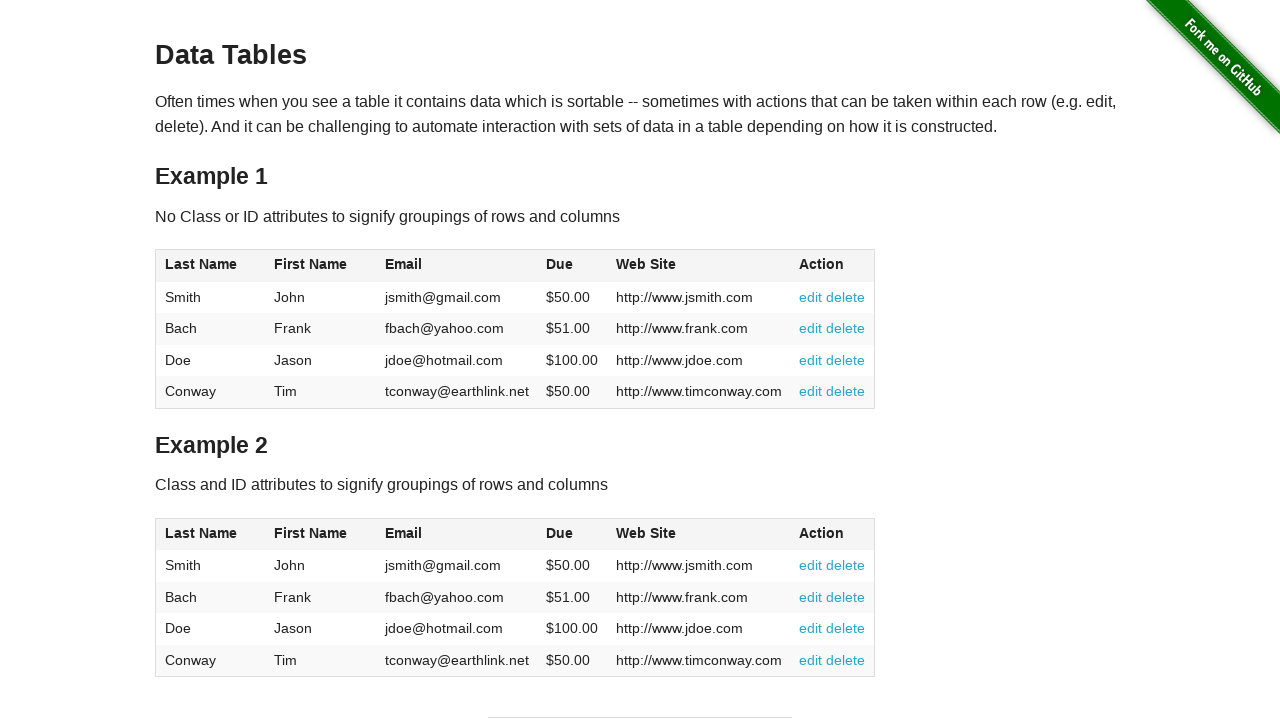

Clicked Due column header in table 2 to sort at (560, 533) on #table2 thead .dues
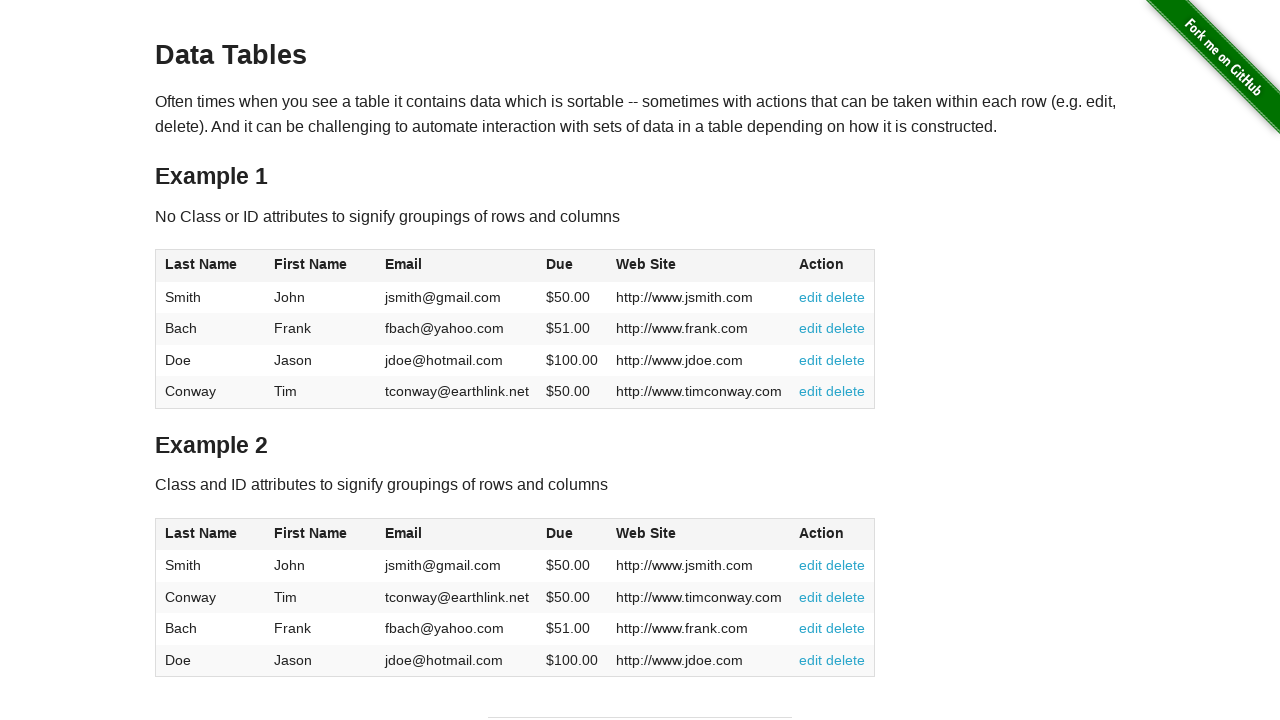

Table 2 sorted by Due column in ascending order
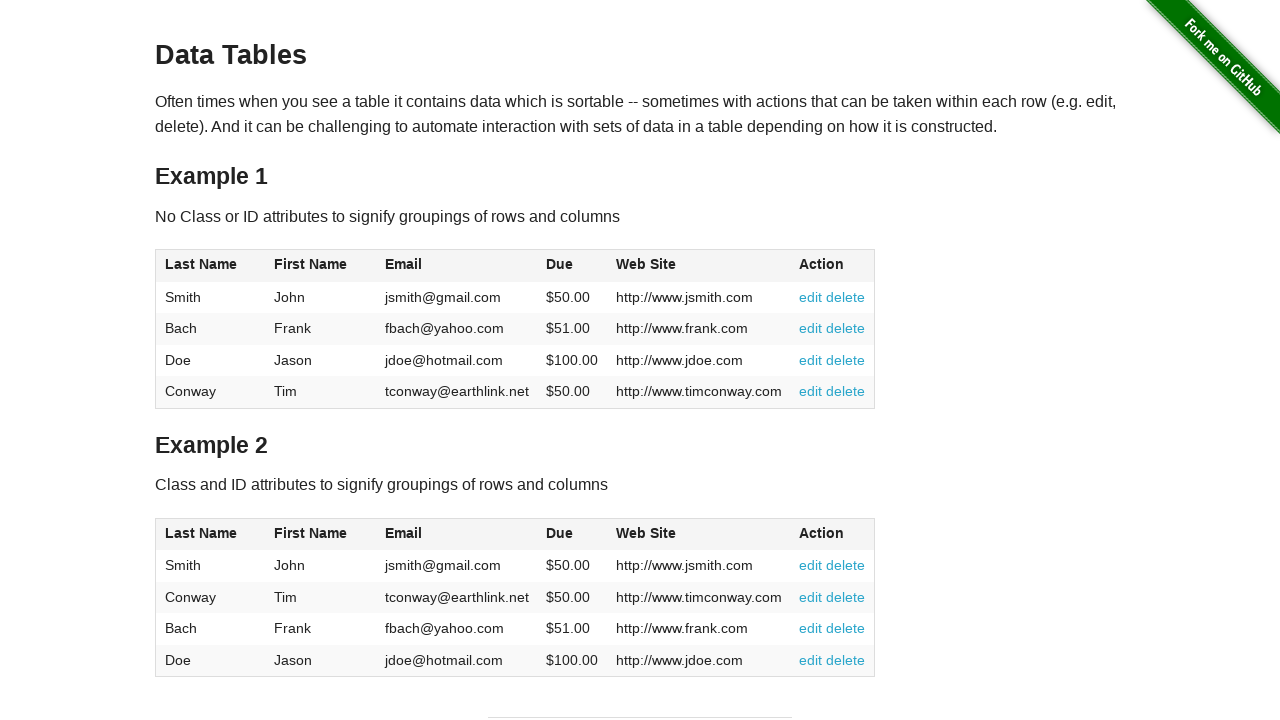

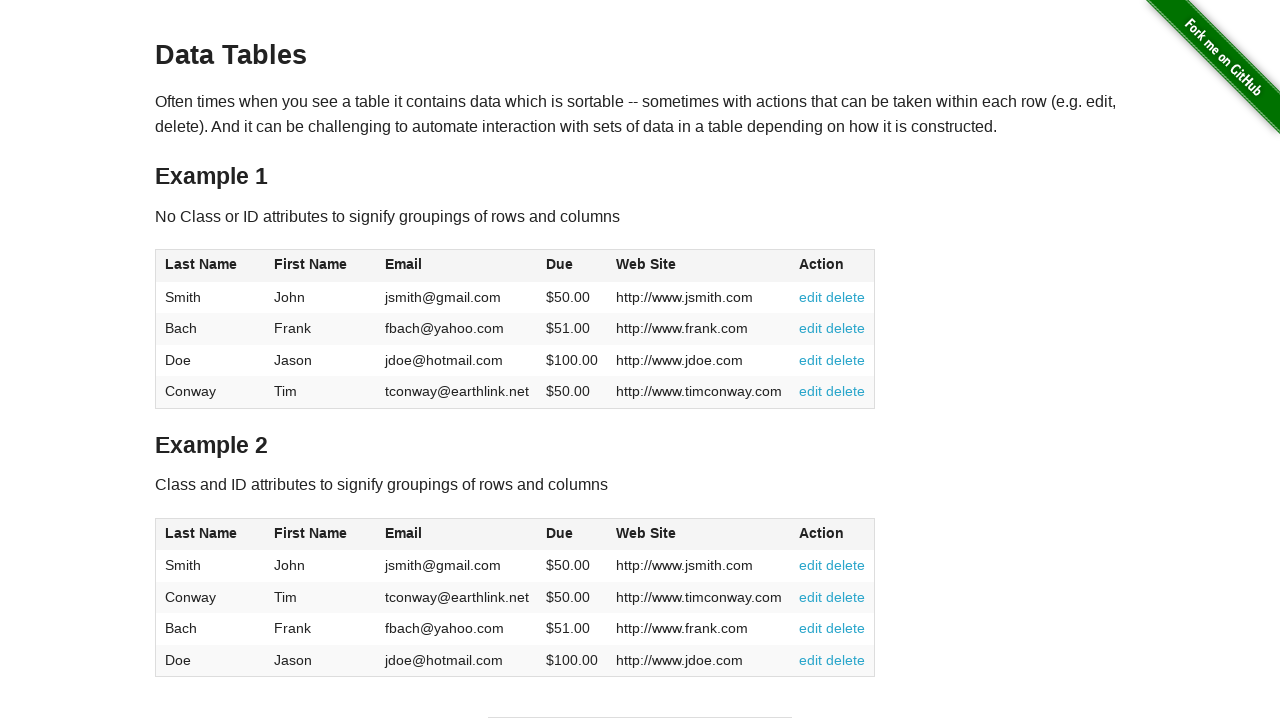